Tests navigation on anhtester.com by clicking on the Website Testing section and scrolling to a donate image element

Starting URL: https://anhtester.com/

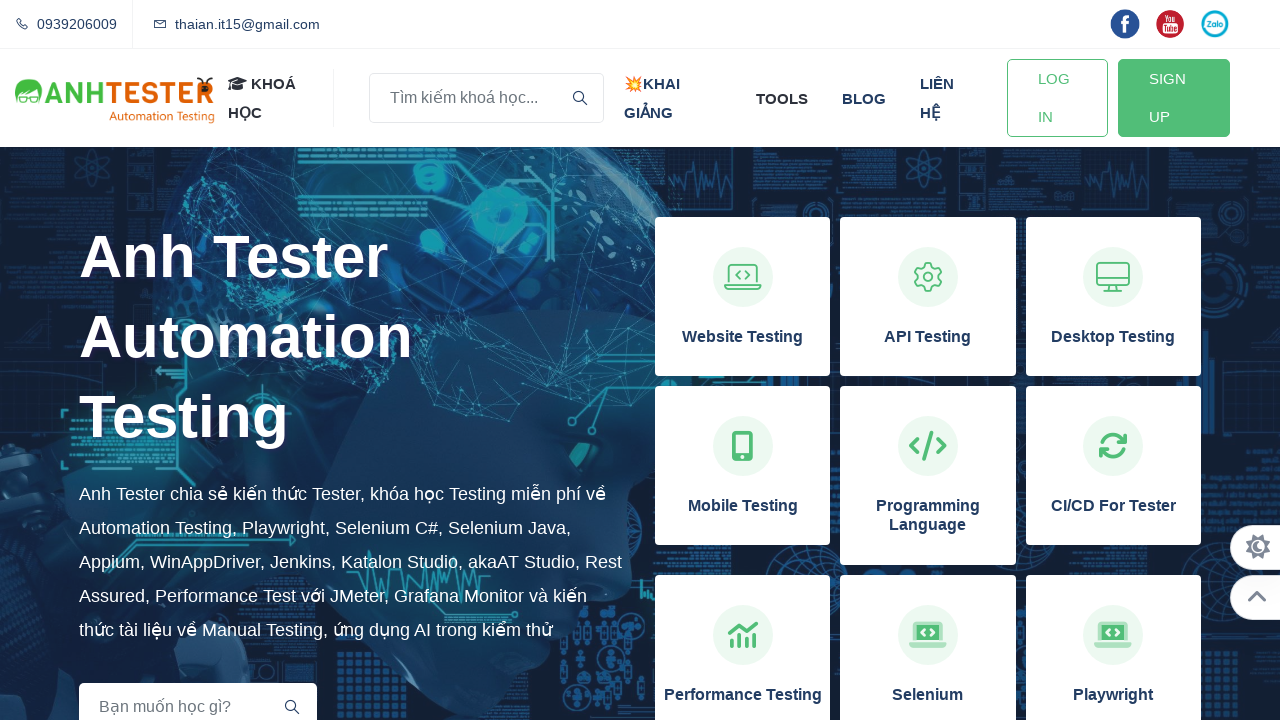

Clicked on Website Testing section at (743, 337) on xpath=//h3[contains(text(),'Website Testing')]
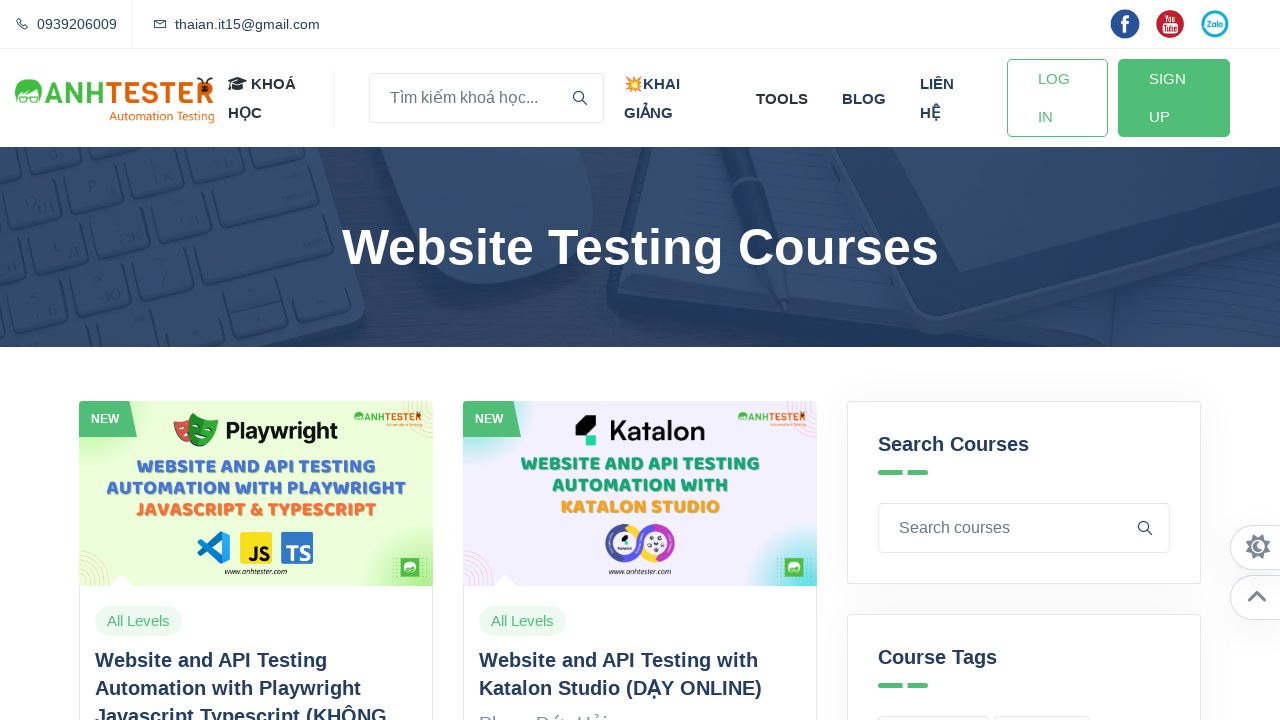

Scrolled to donate image element
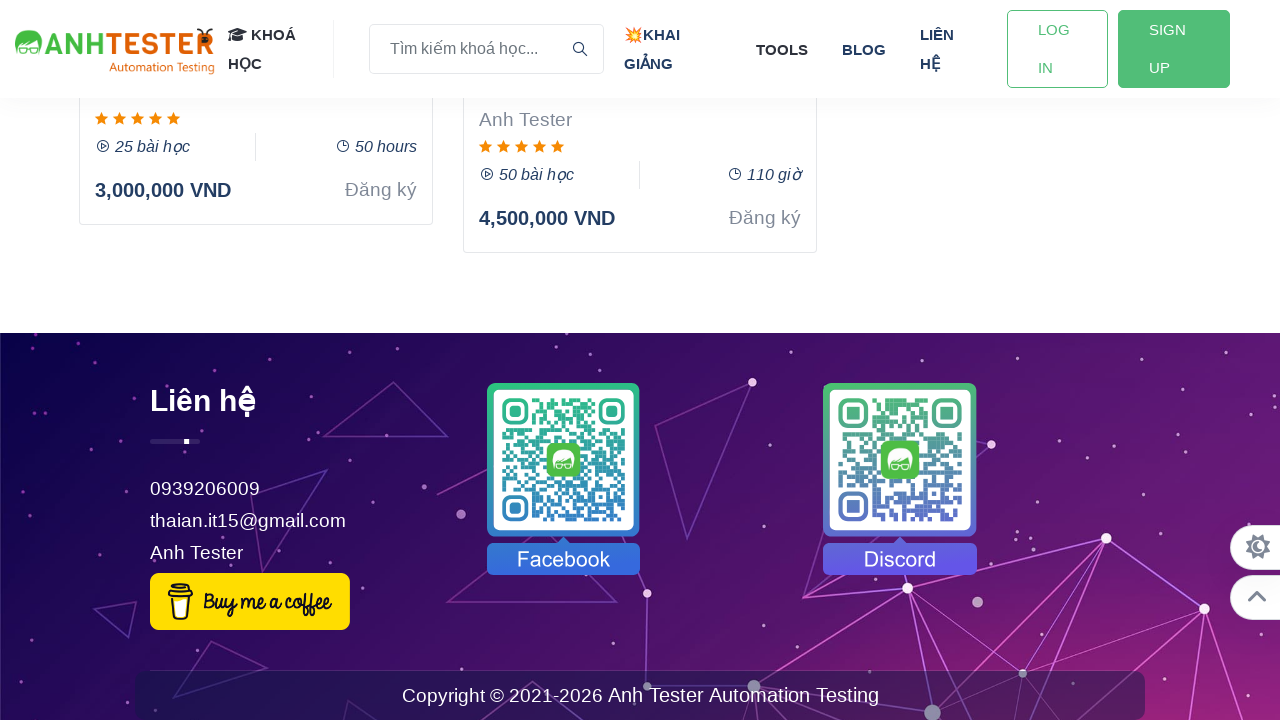

Waited for scroll animation to complete
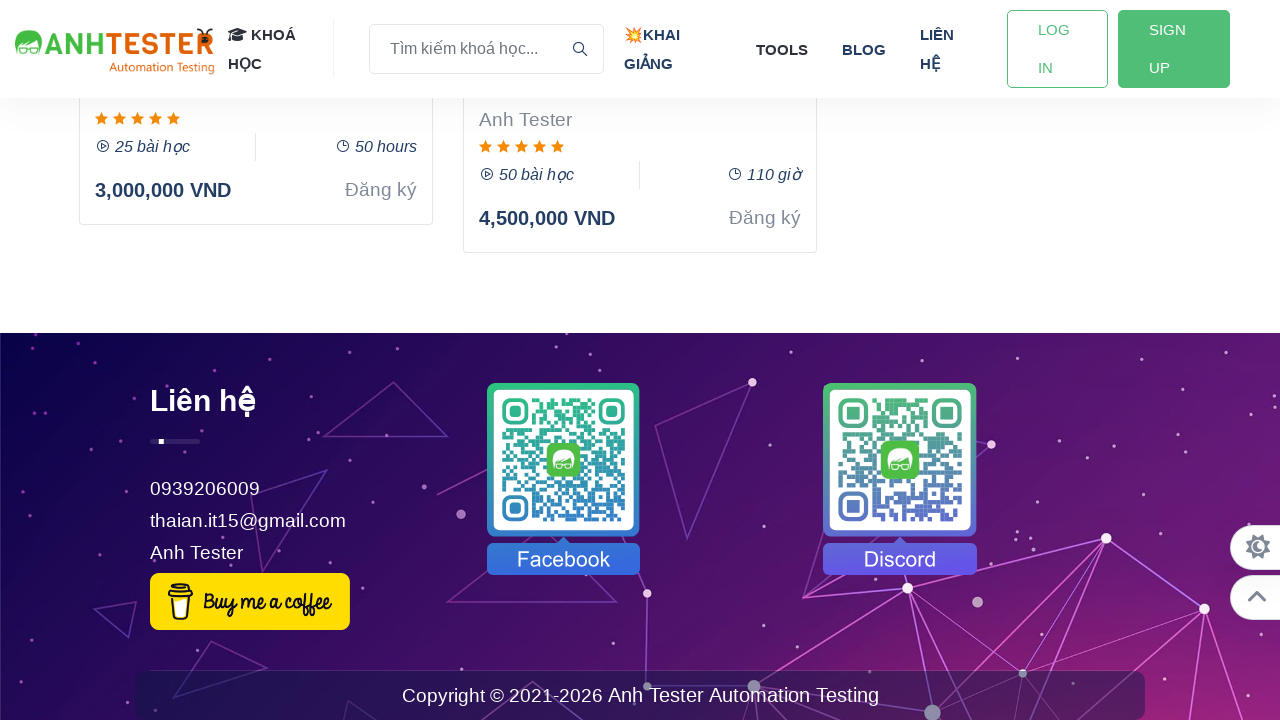

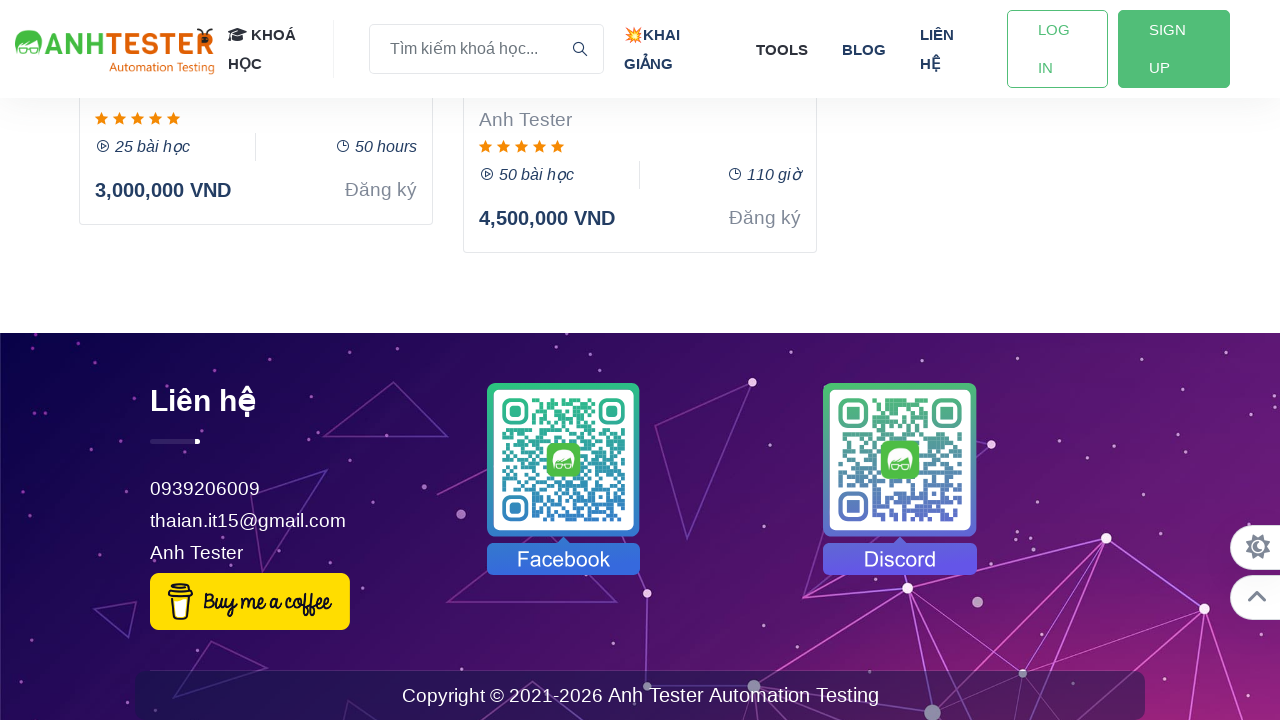